Simple test that navigates to American Golf website and maximizes the browser window to verify the page loads successfully.

Starting URL: https://www.americangolf.com/

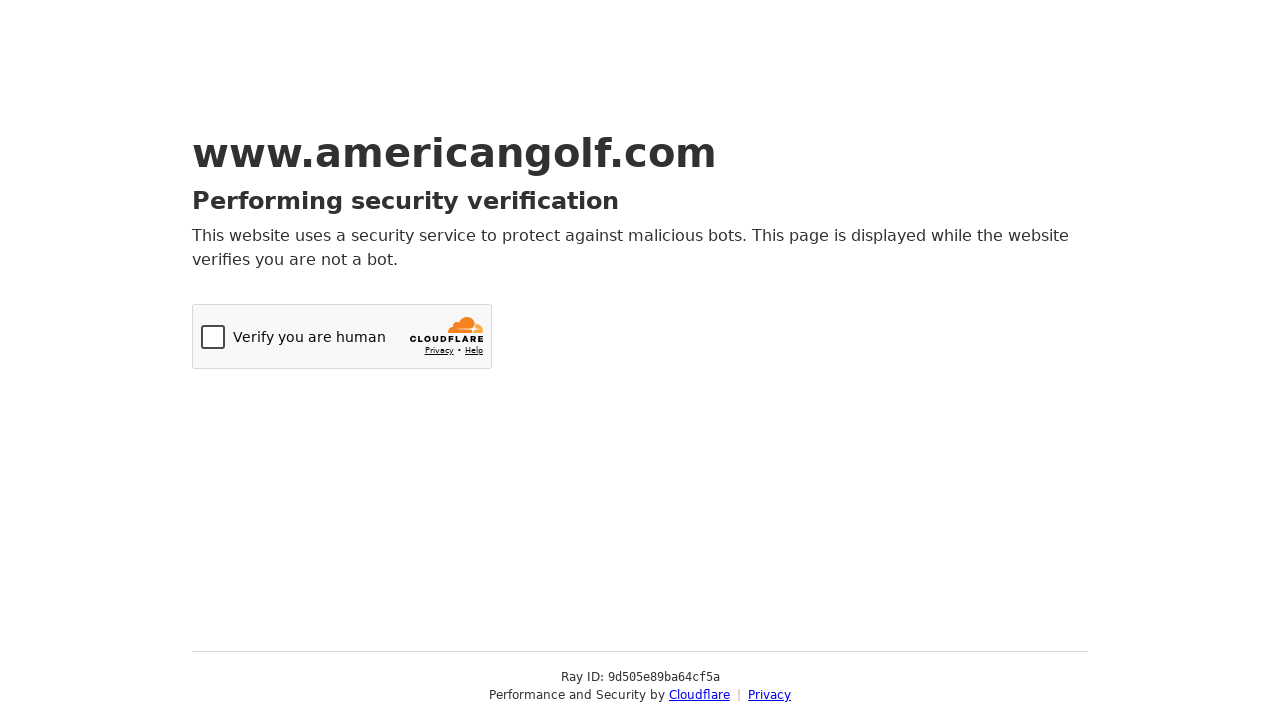

Navigated to American Golf website
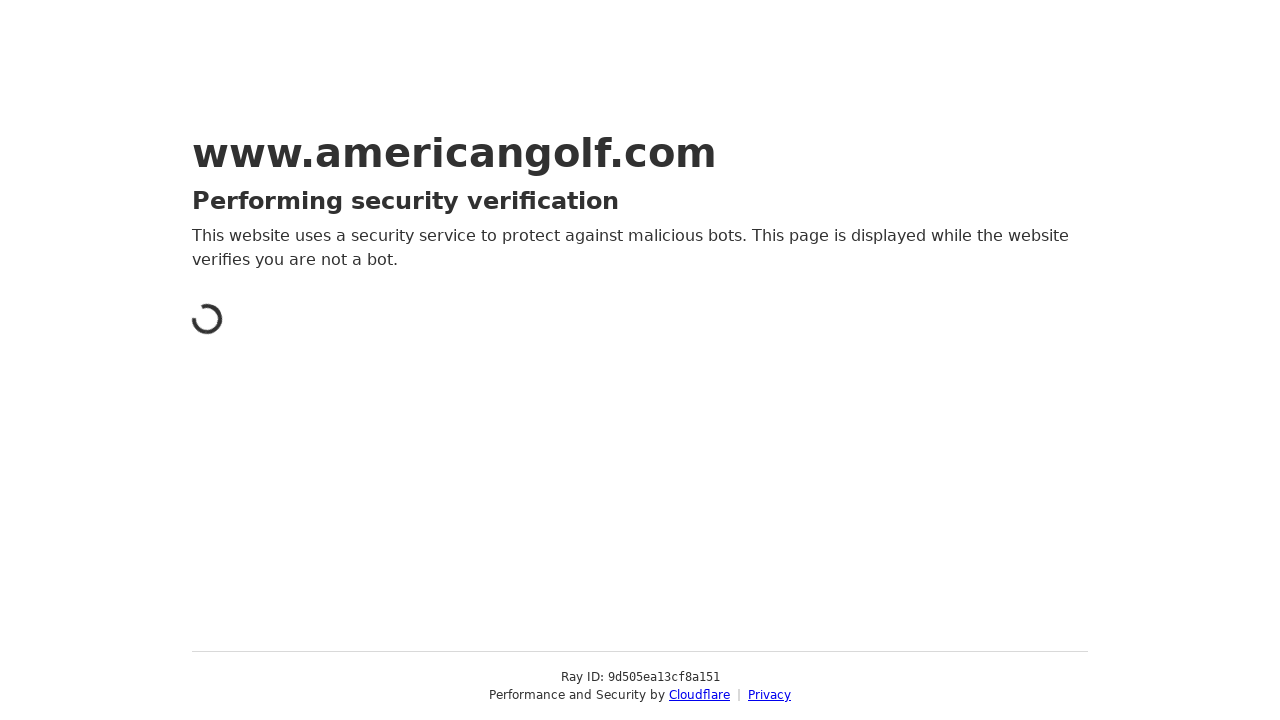

Maximized browser window to 1920x1080
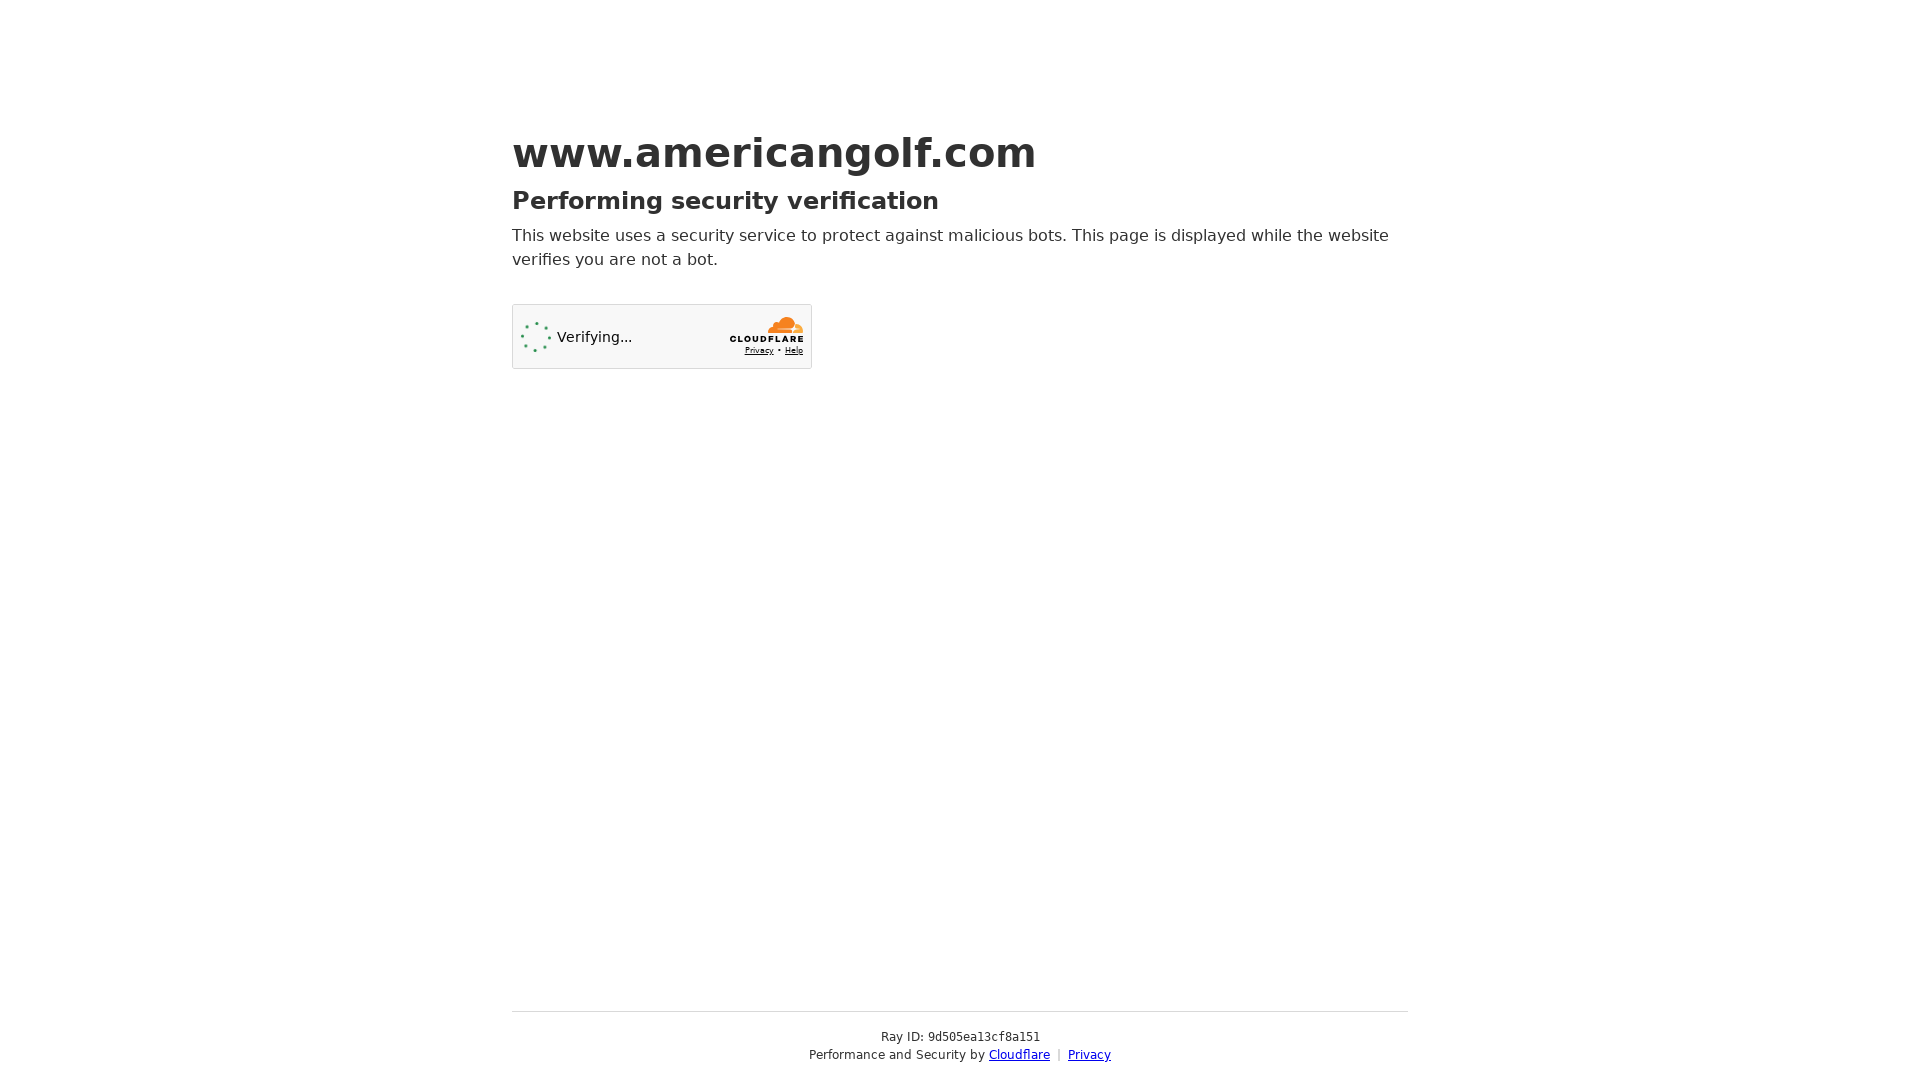

Page fully loaded successfully
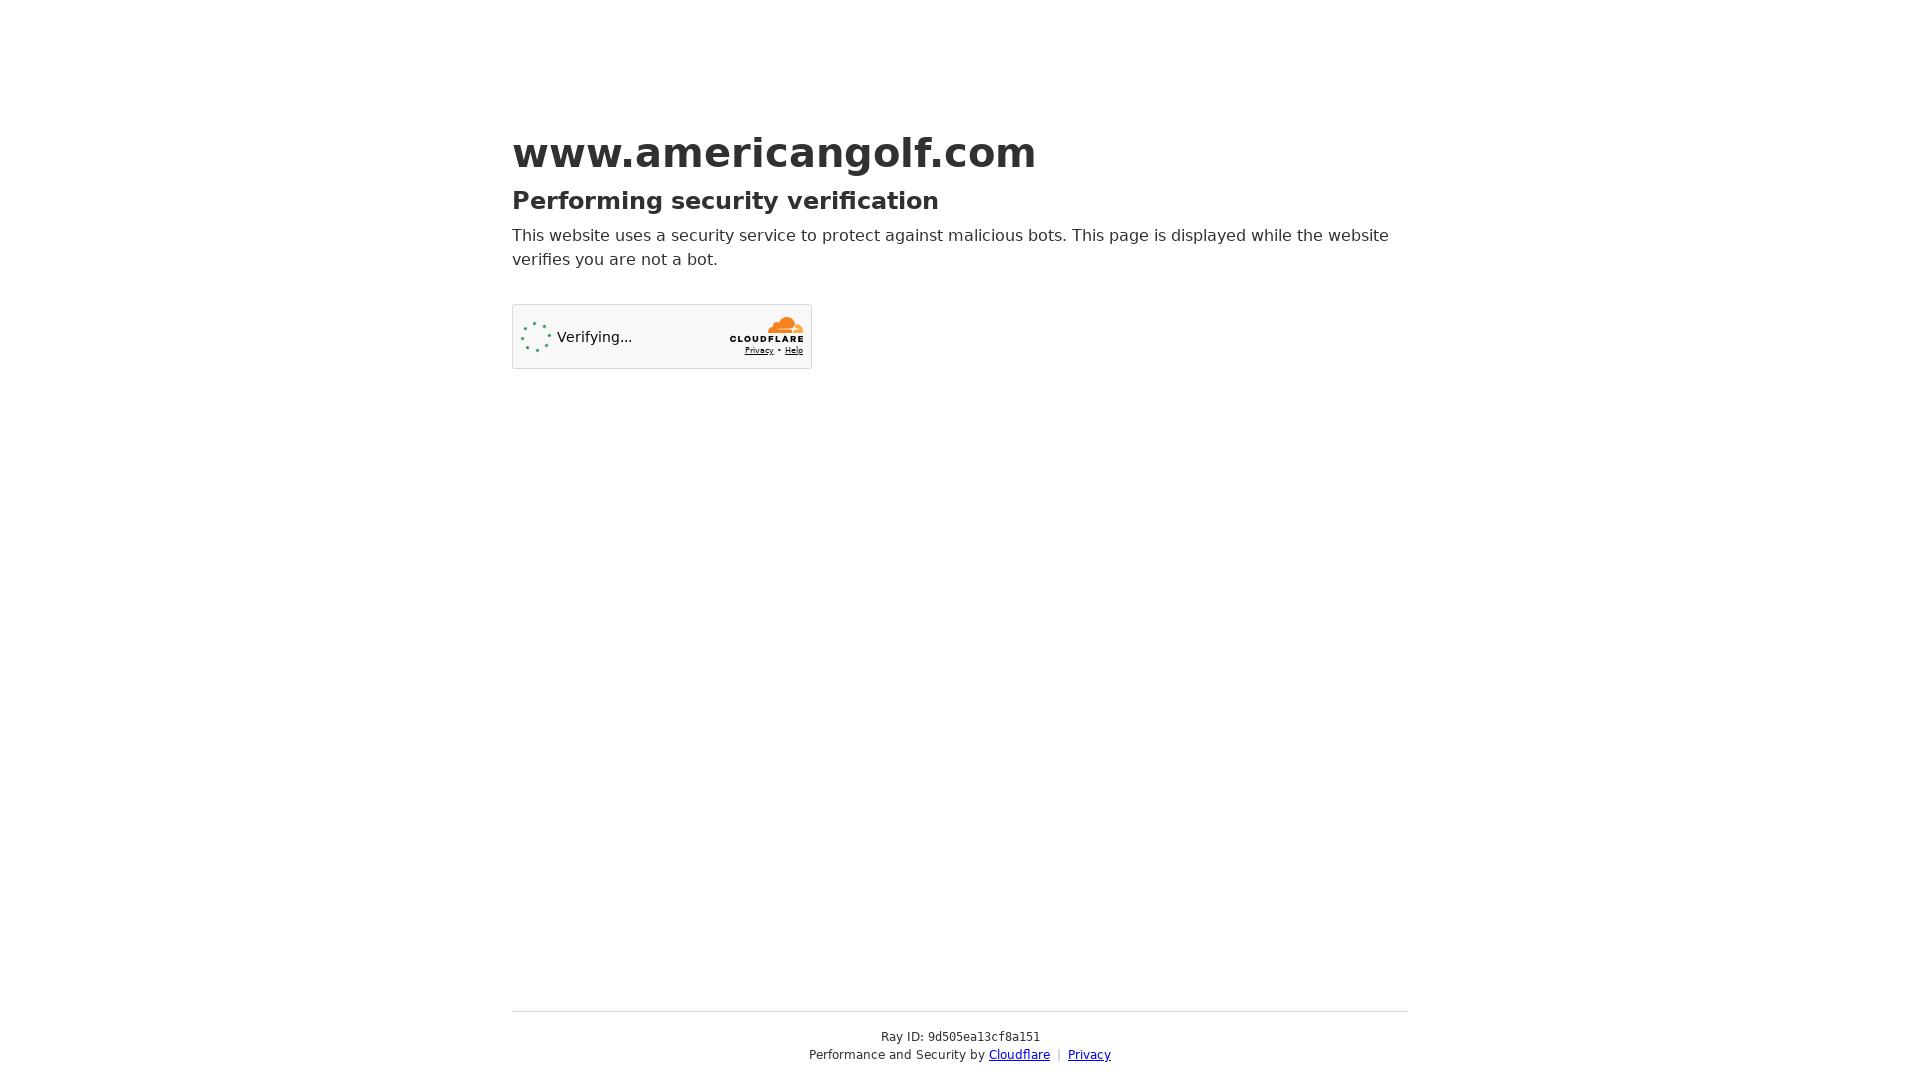

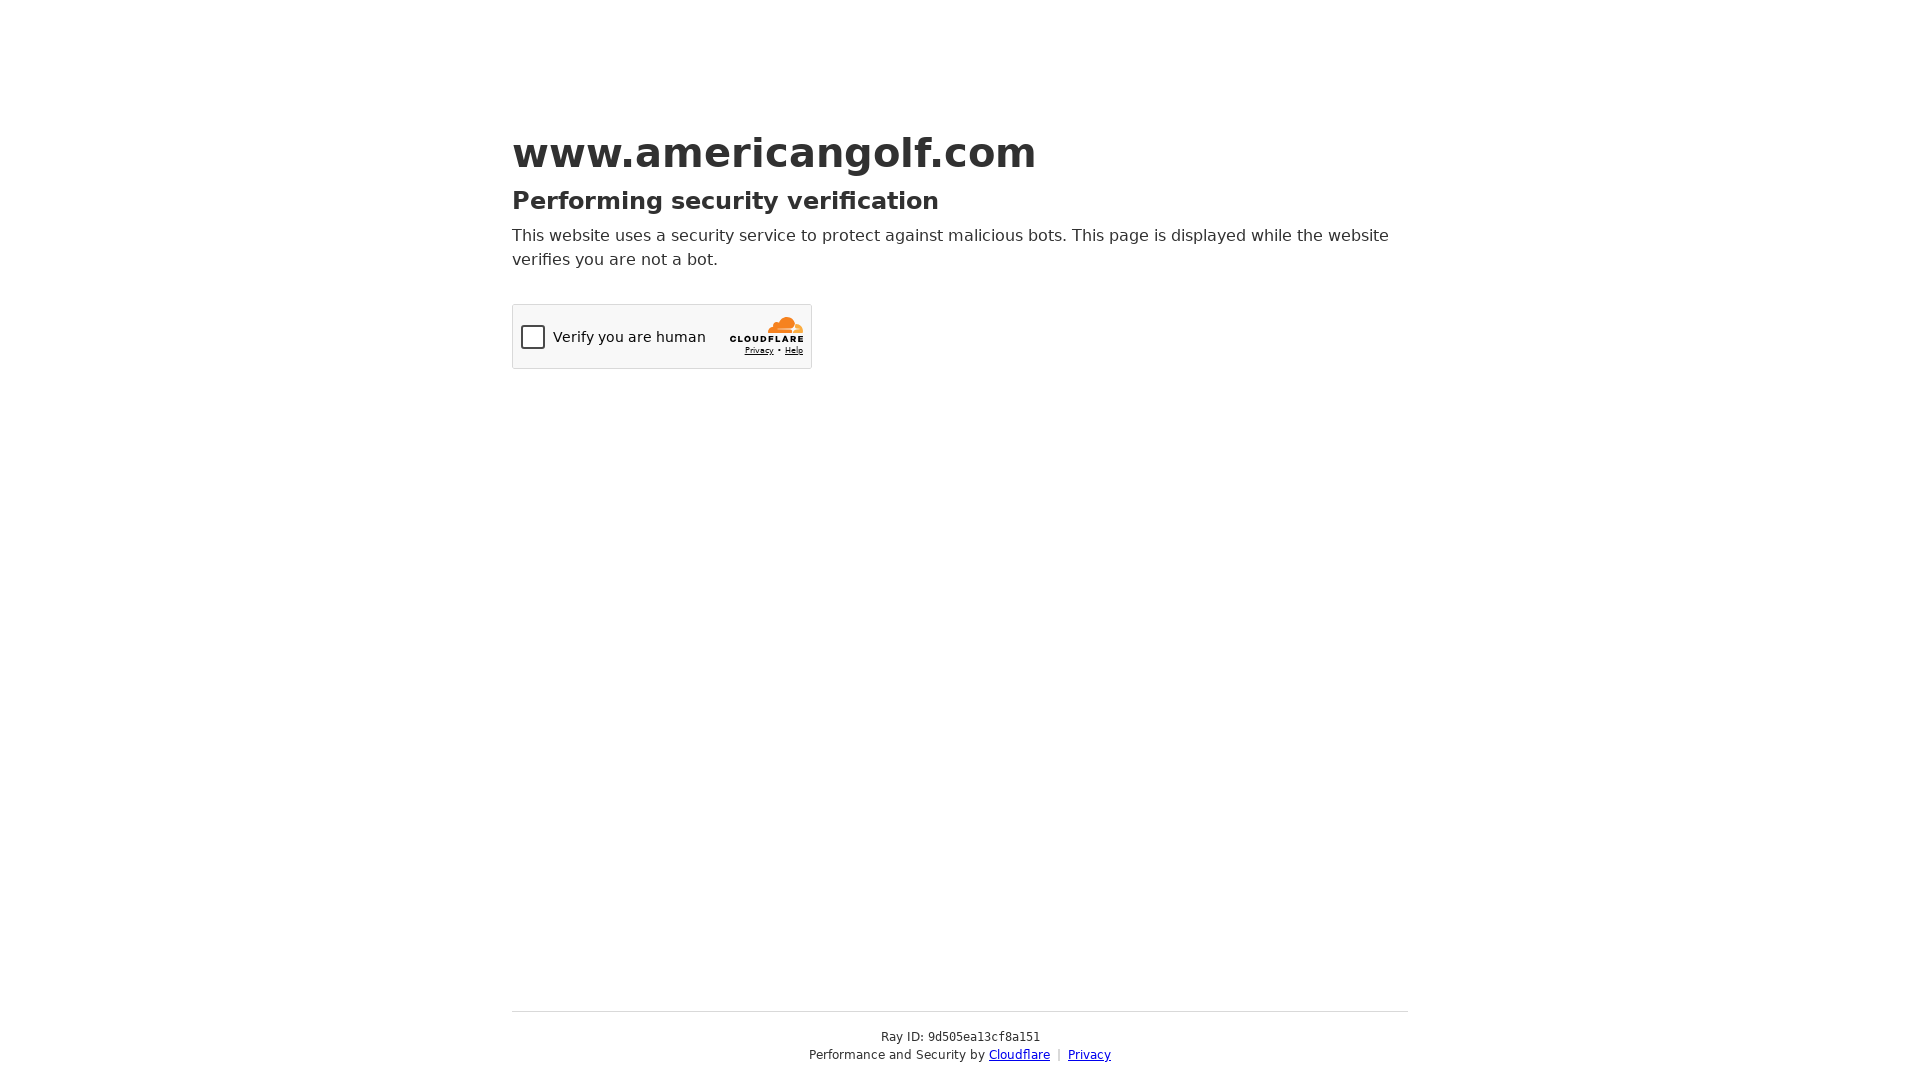